Navigates to the BrowserUp playground website, clicks on the "Web Playground" link, and verifies that the resulting page contains the text "Toys".

Starting URL: http://playground.browserup.com

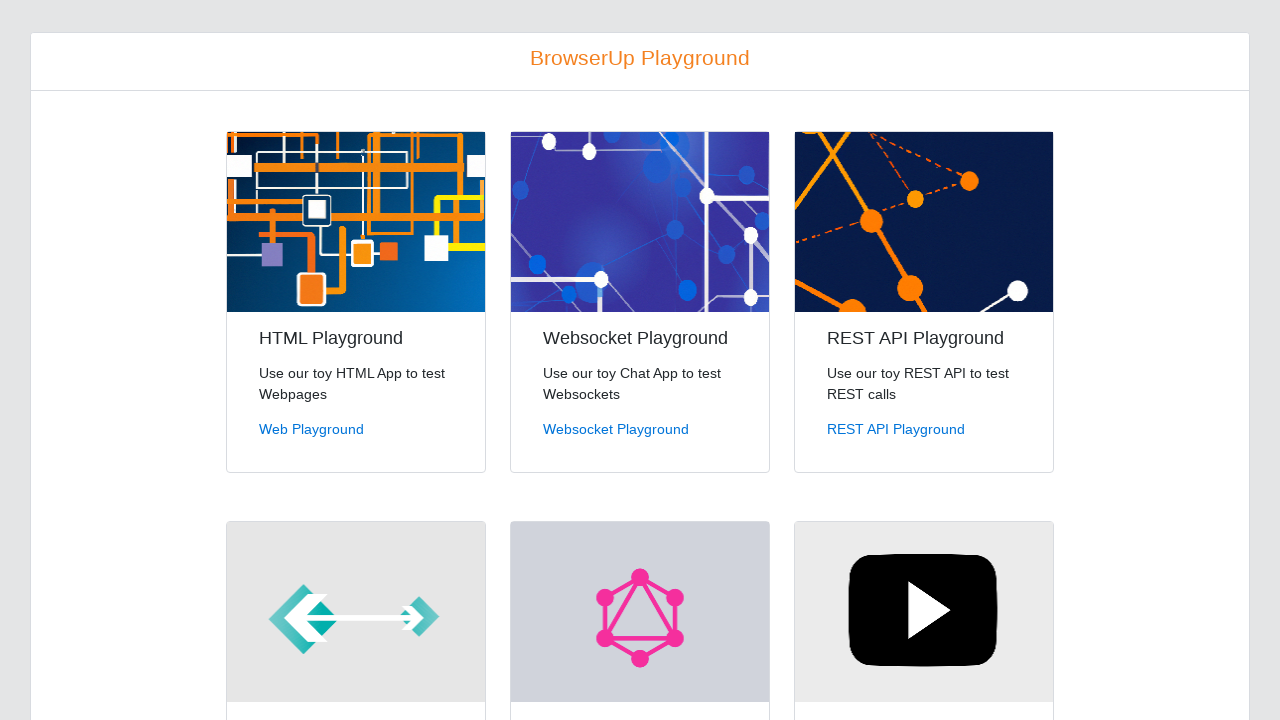

Navigated to BrowserUp playground website
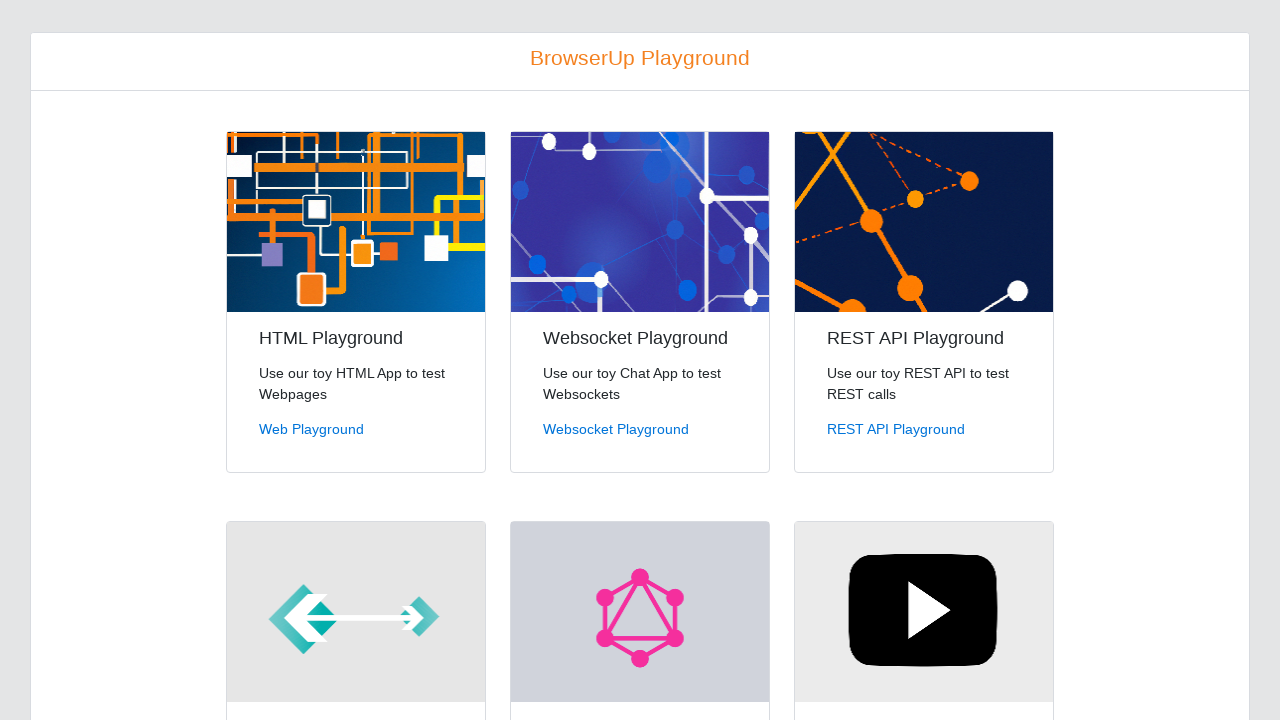

Clicked on the 'Web Playground' link at (312, 429) on text=Web Playground
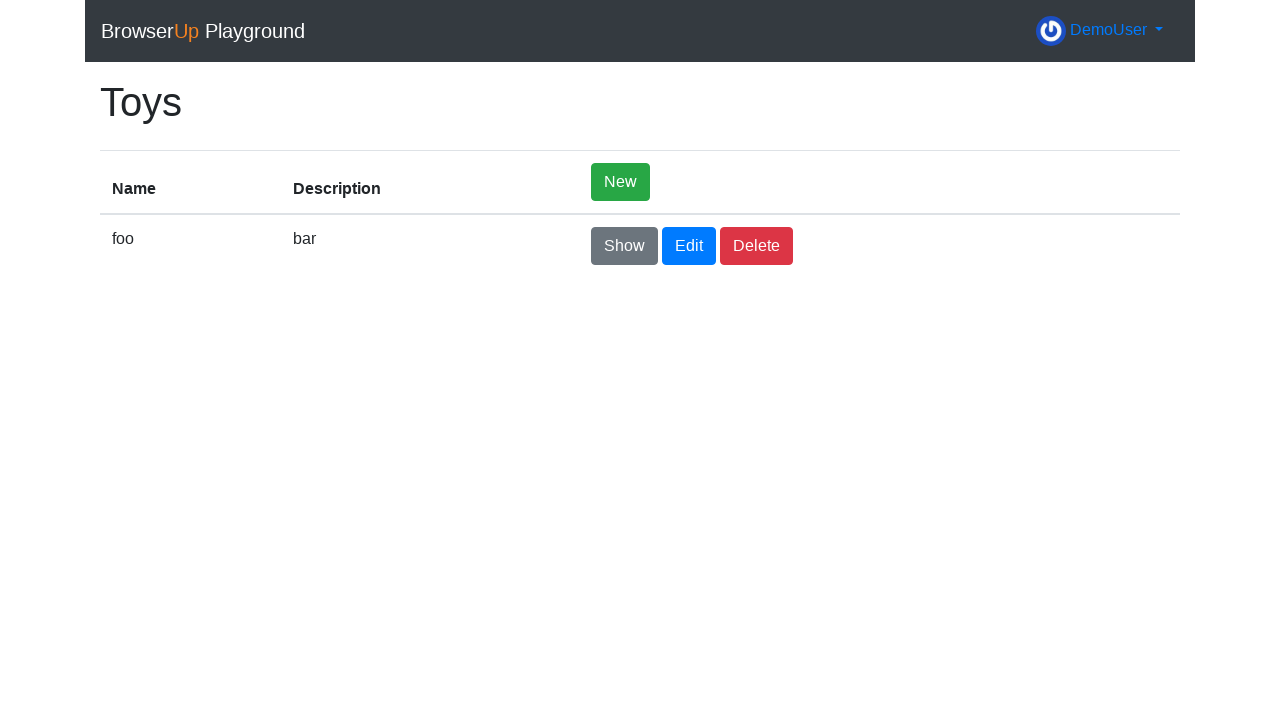

Page loaded and DOM content became interactive
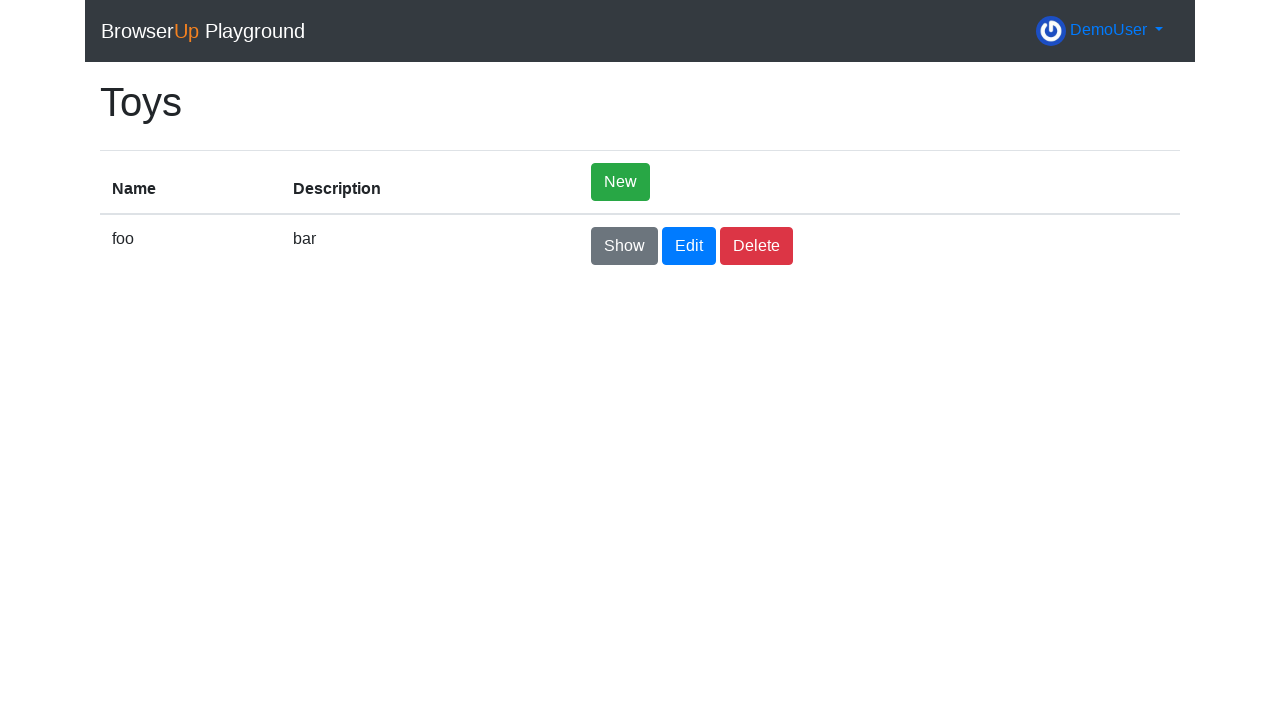

Verified that the page contains the text 'Toys'
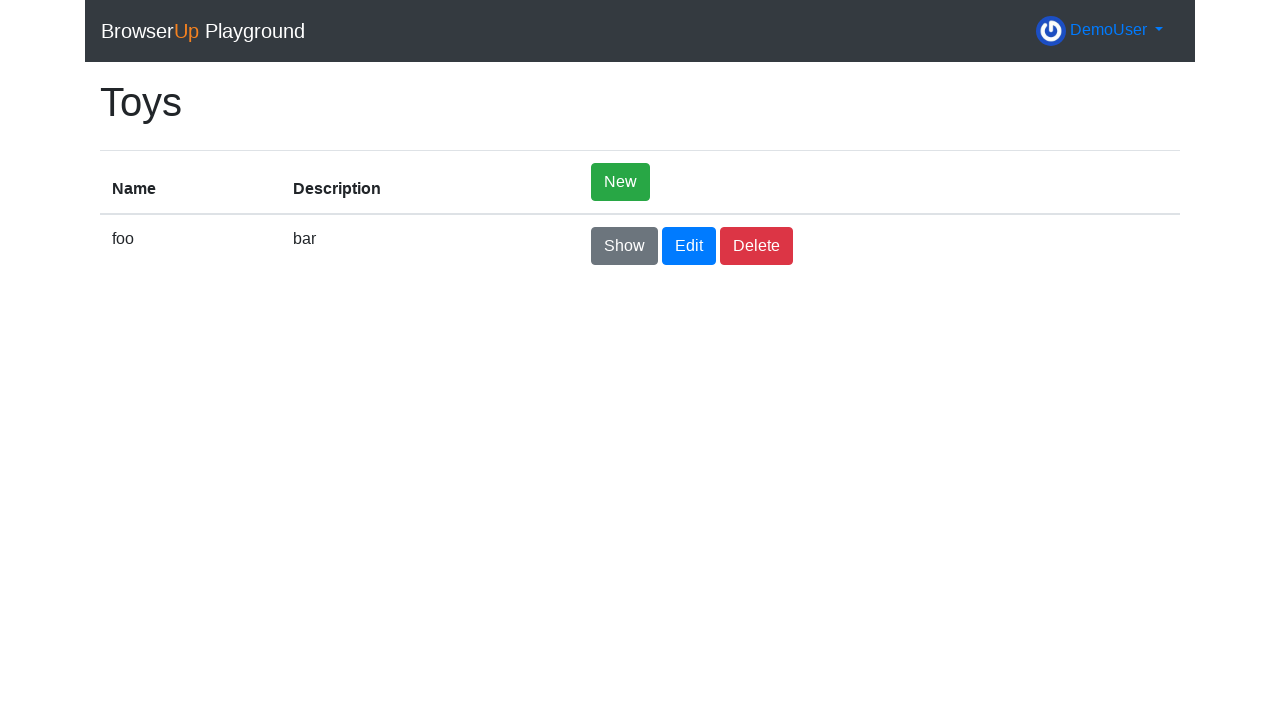

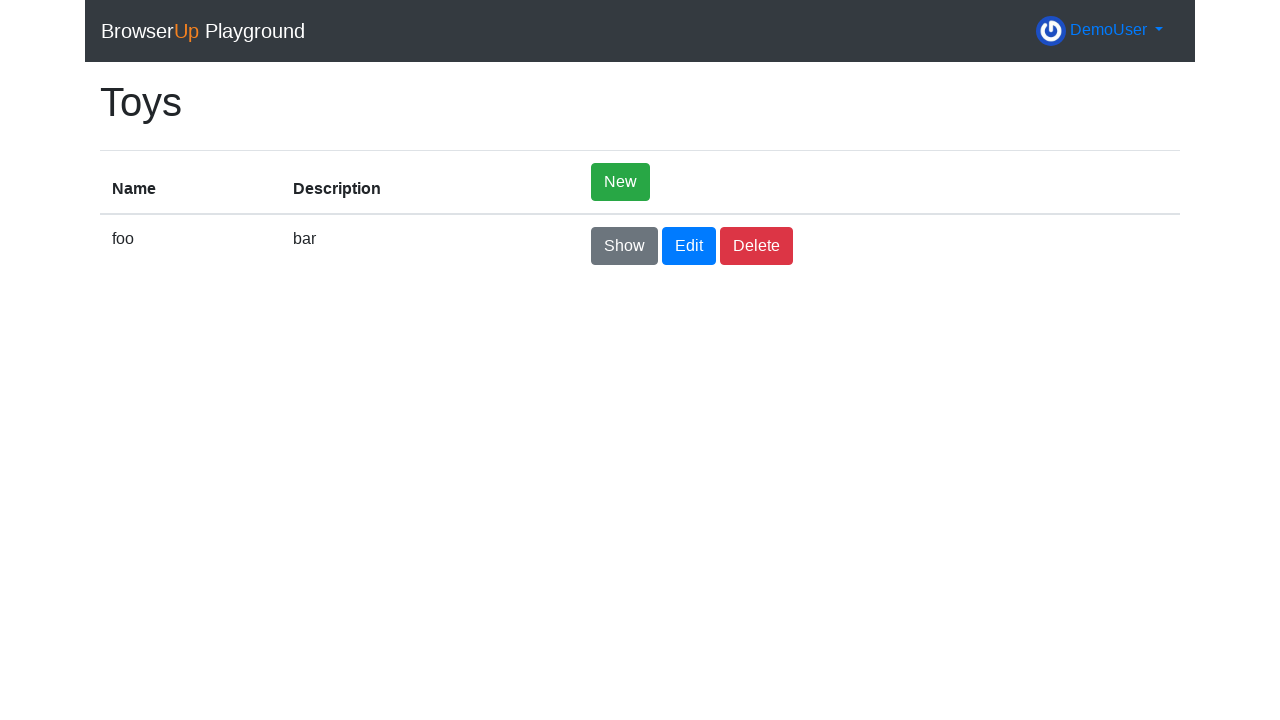